Tests radio button functionality on an HTML forms page by iterating through two groups of radio buttons and clicking each option in sequence to verify radio button behavior.

Starting URL: http://echoecho.com/htmlforms10.htm

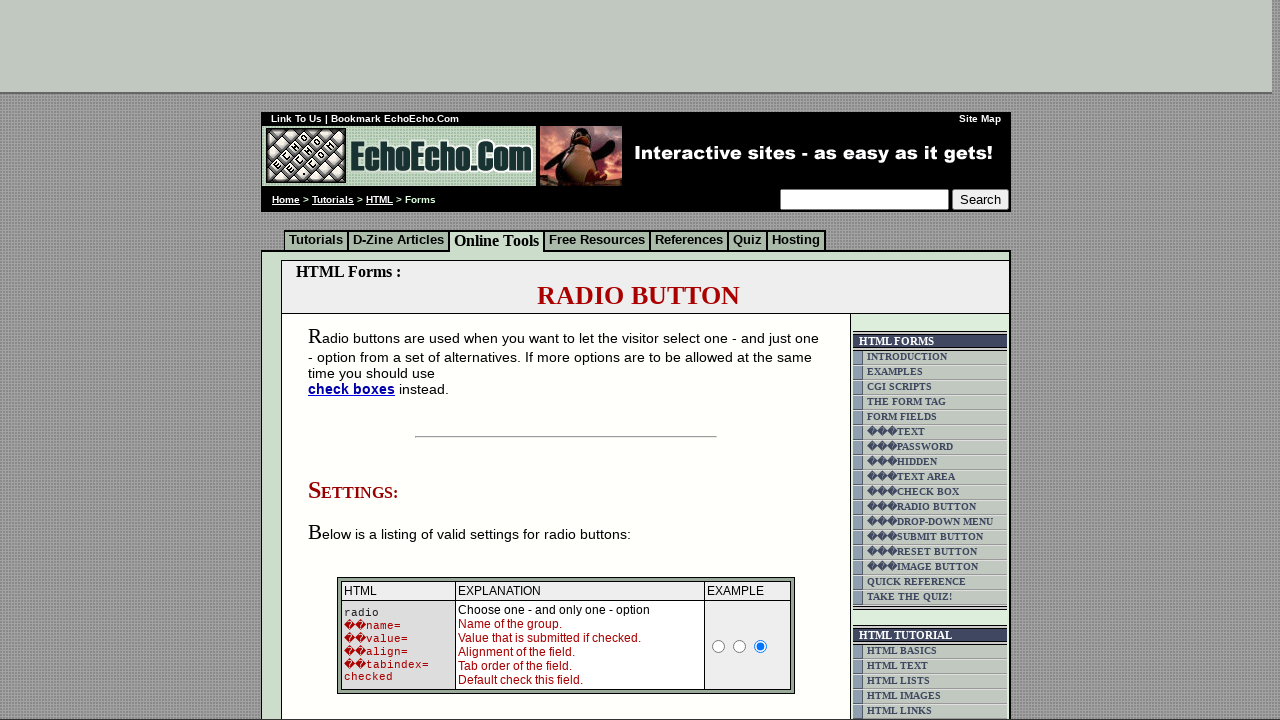

Waited for form to load on HTML forms page
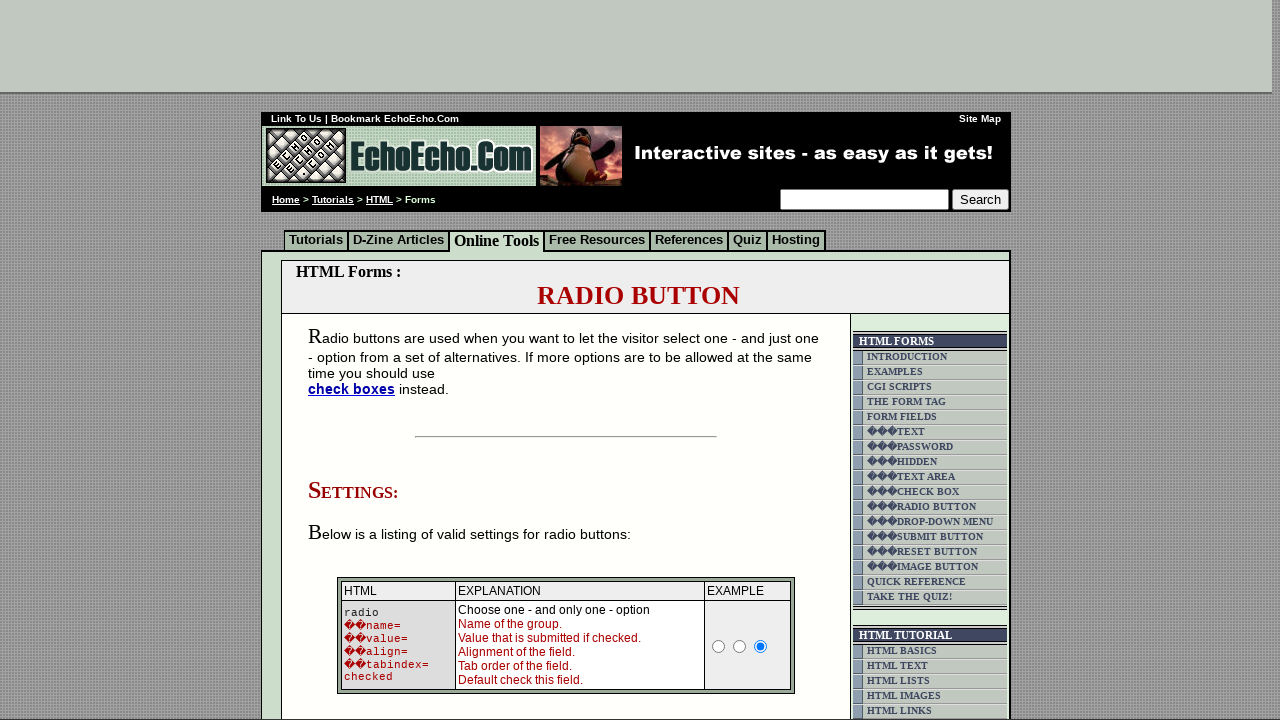

Clicked radio button 0 in group1 at (356, 360) on input[name='group1'] >> nth=0
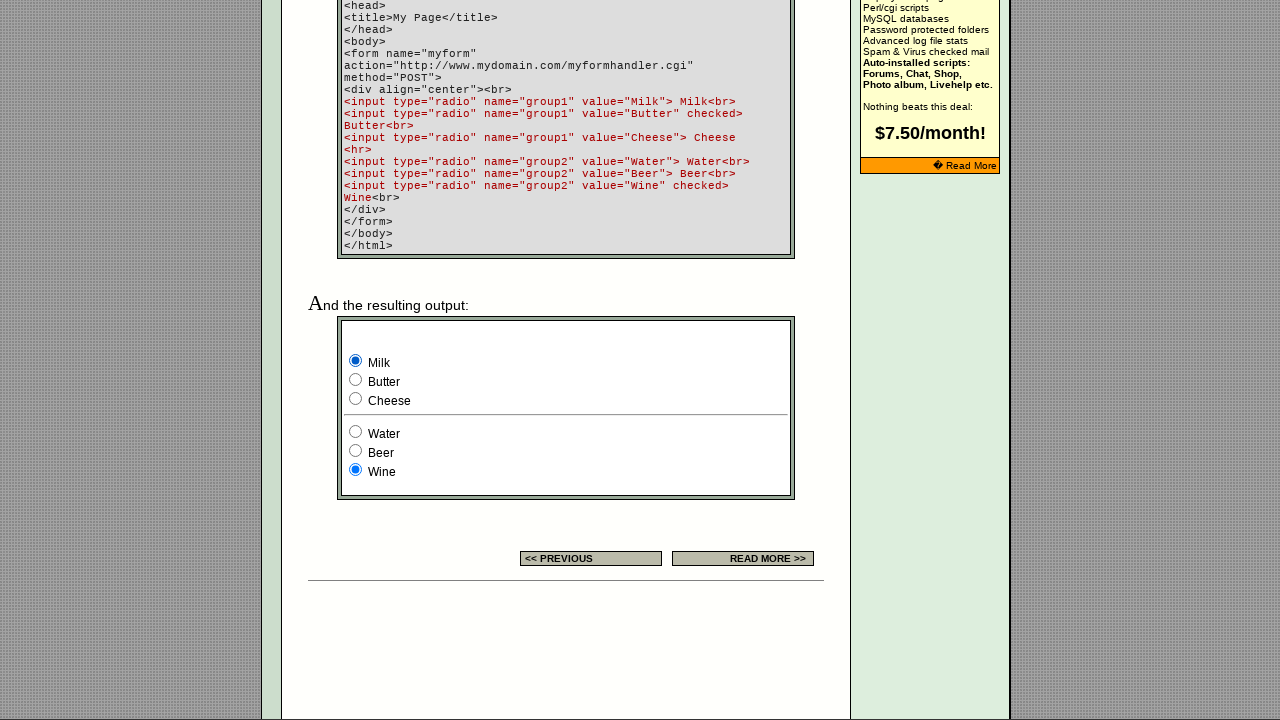

Waited for radio button state to update in group1
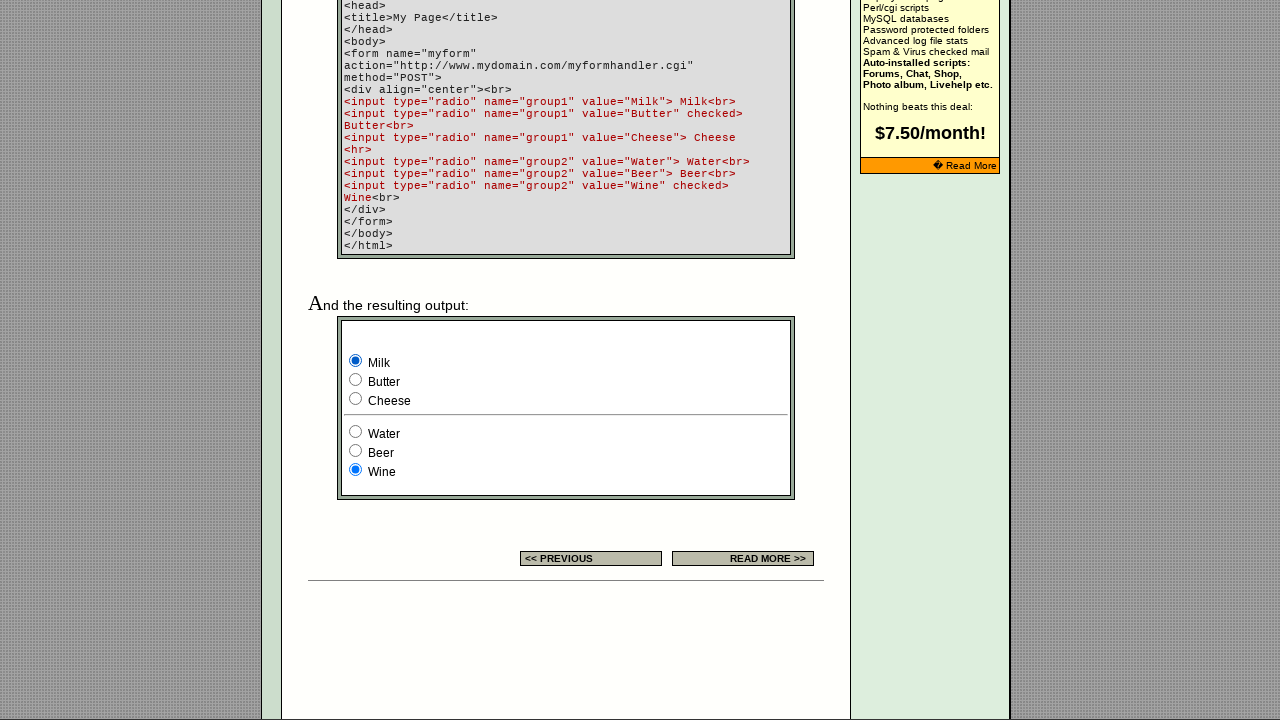

Clicked radio button 1 in group1 at (356, 380) on input[name='group1'] >> nth=1
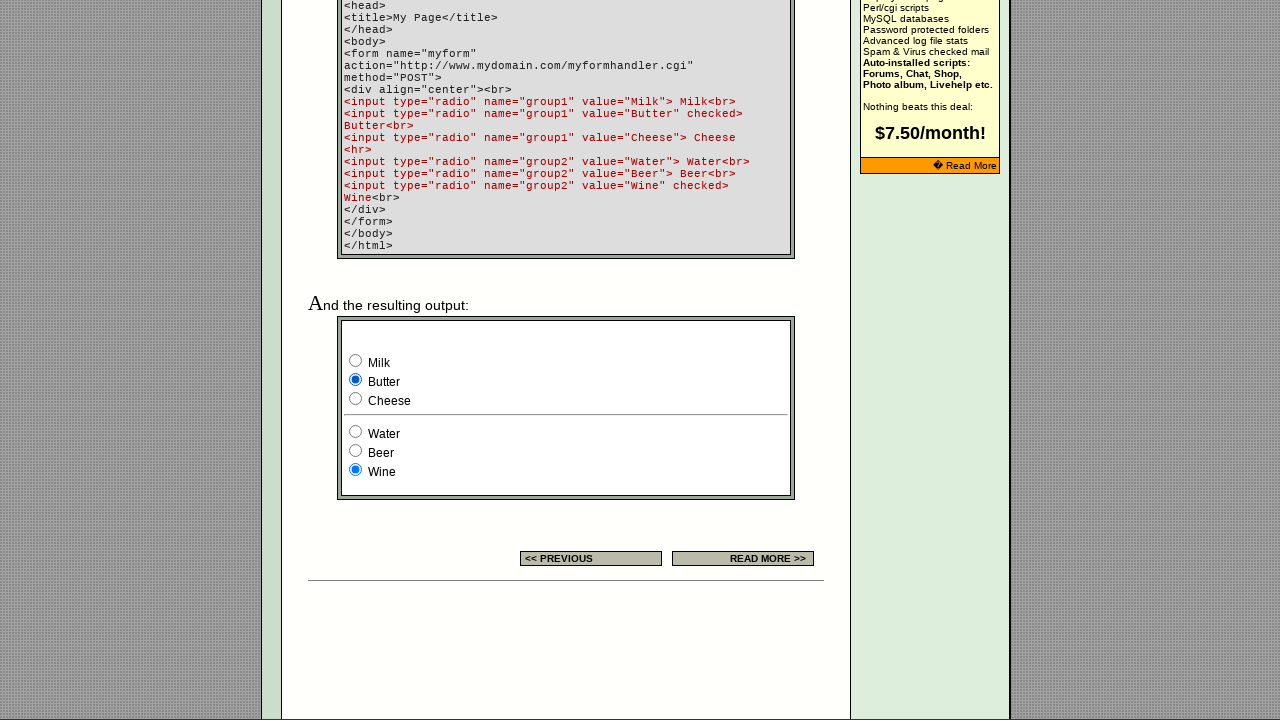

Waited for radio button state to update in group1
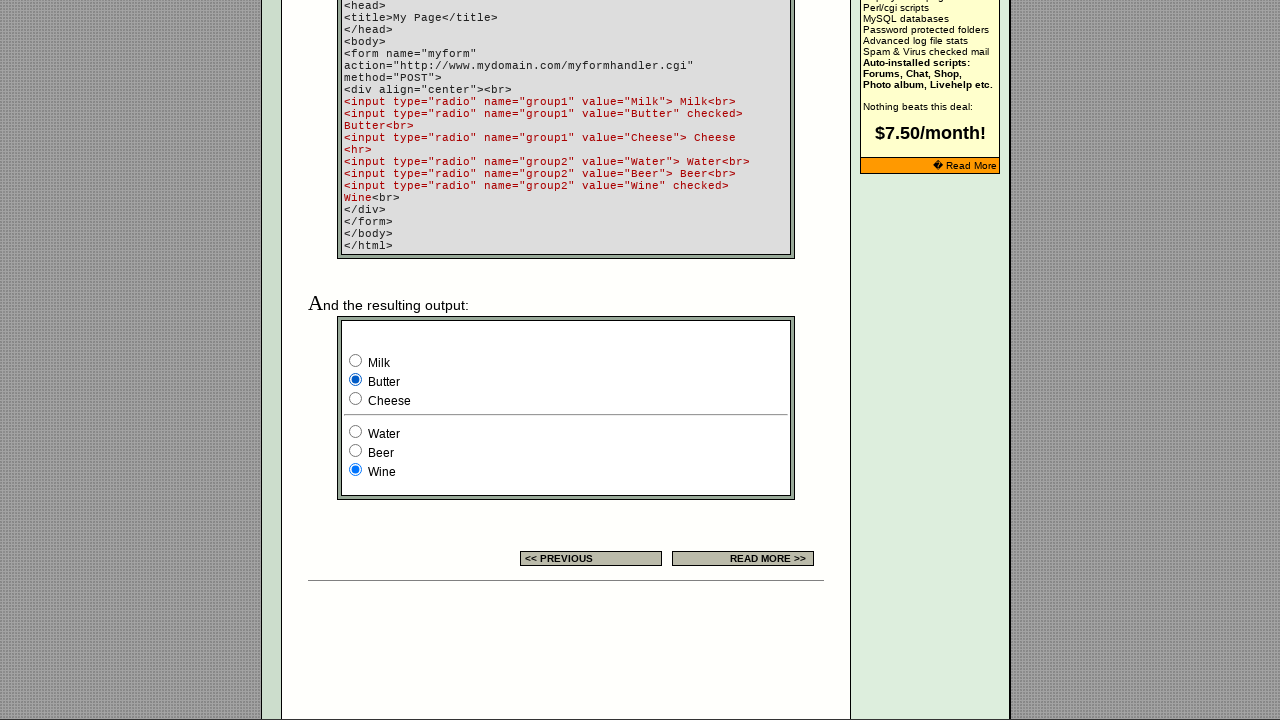

Clicked radio button 2 in group1 at (356, 398) on input[name='group1'] >> nth=2
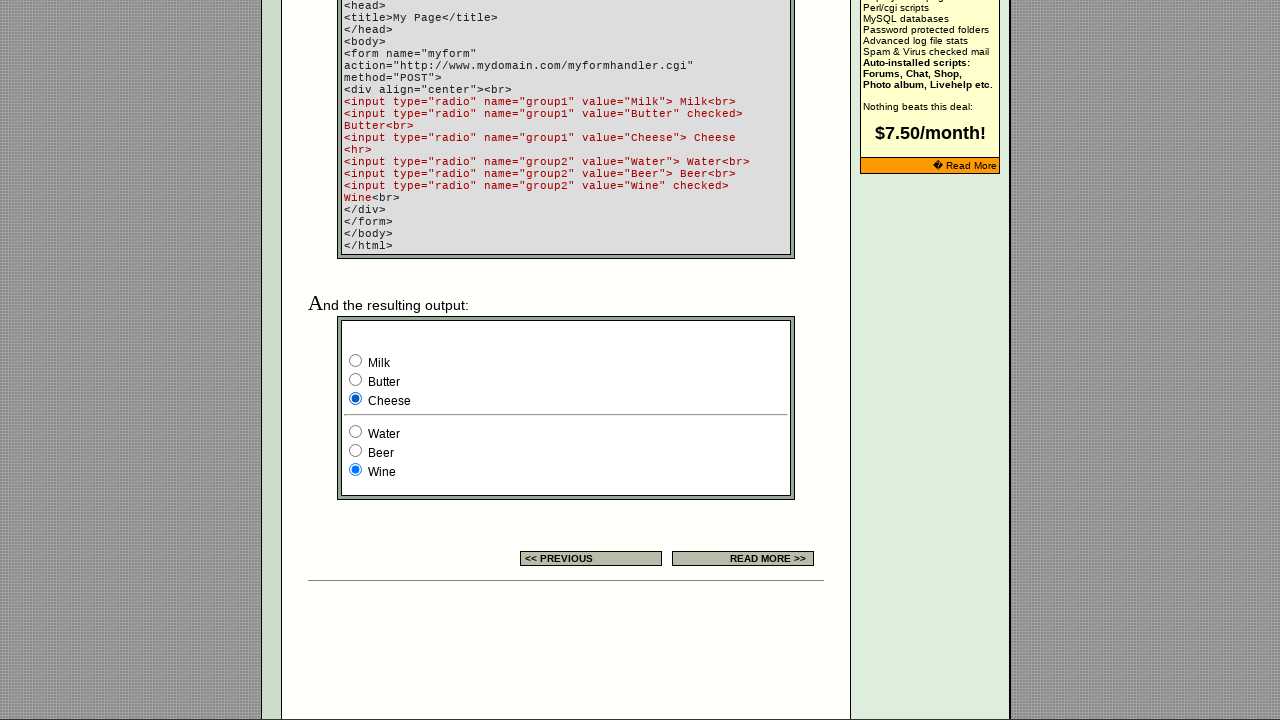

Waited for radio button state to update in group1
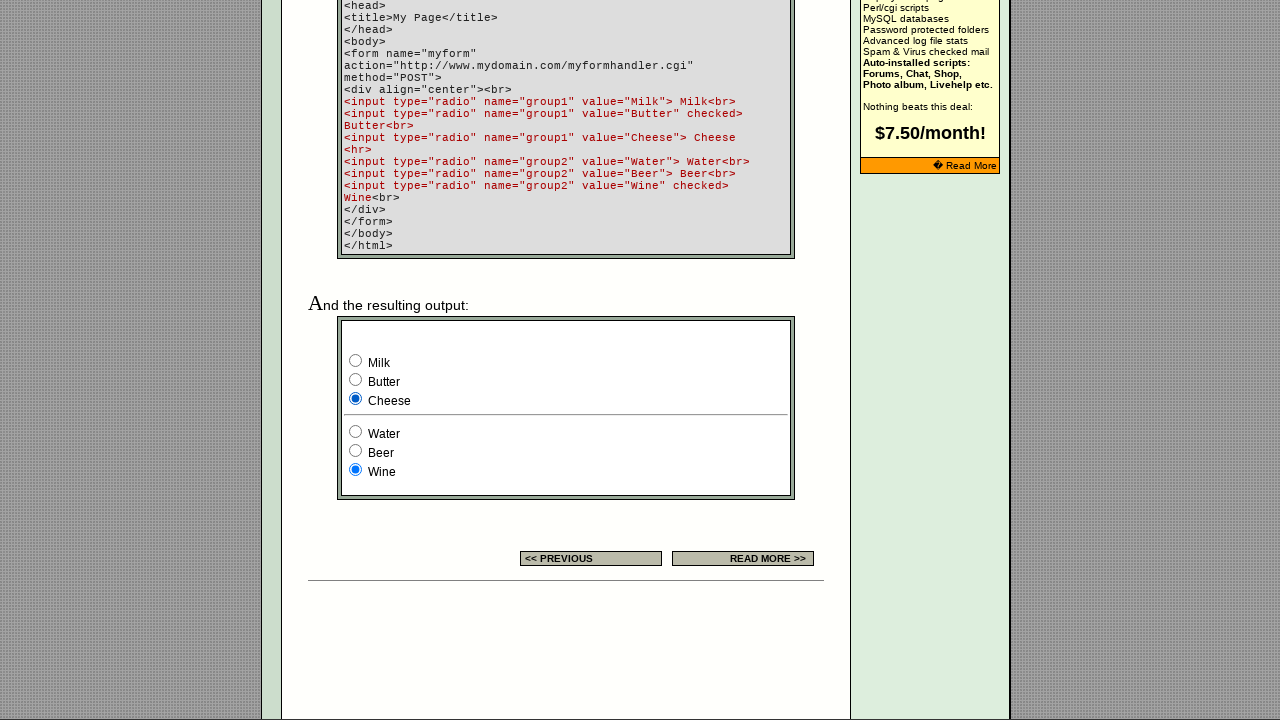

Clicked radio button 0 in group2 at (356, 432) on input[name='group2'] >> nth=0
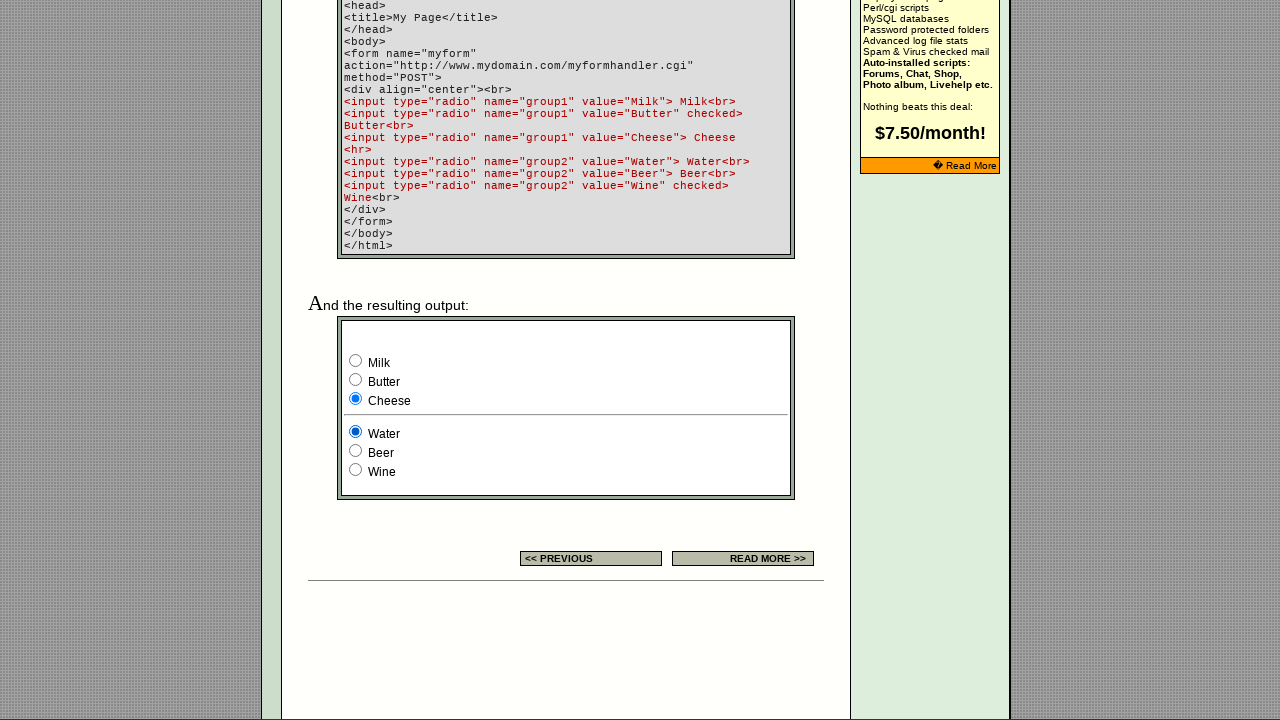

Waited for radio button state to update in group2
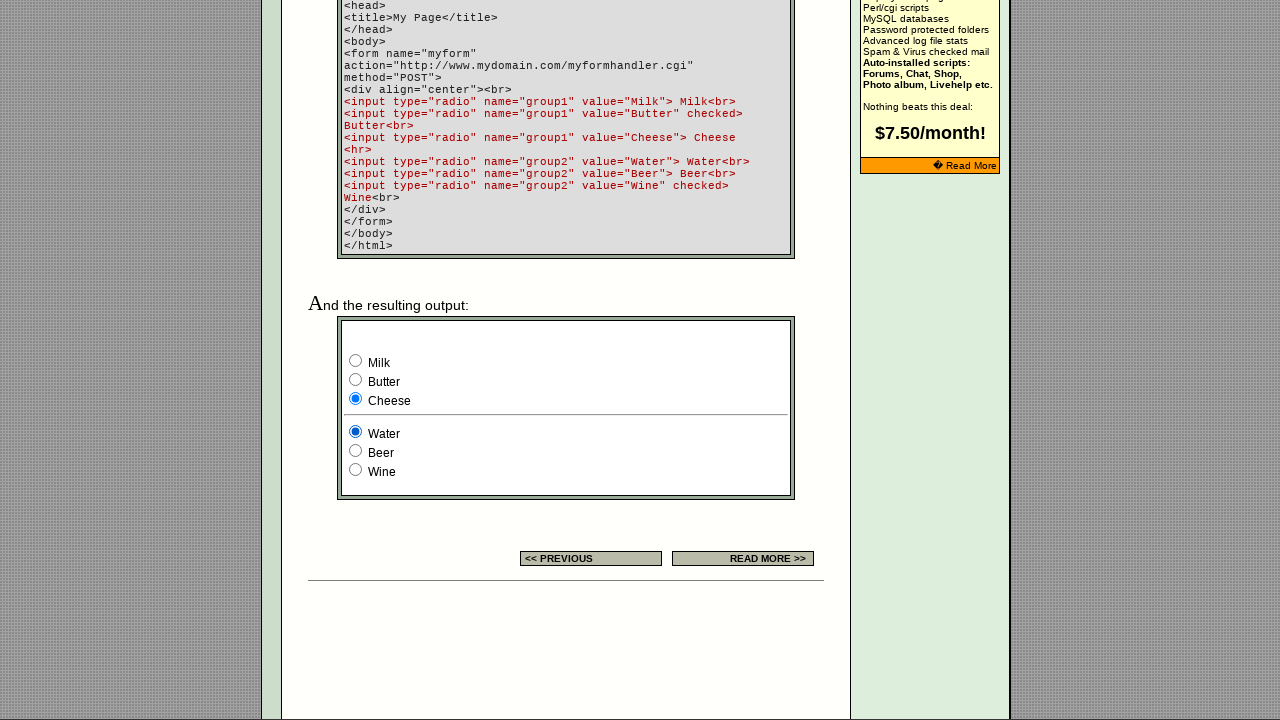

Clicked radio button 1 in group2 at (356, 450) on input[name='group2'] >> nth=1
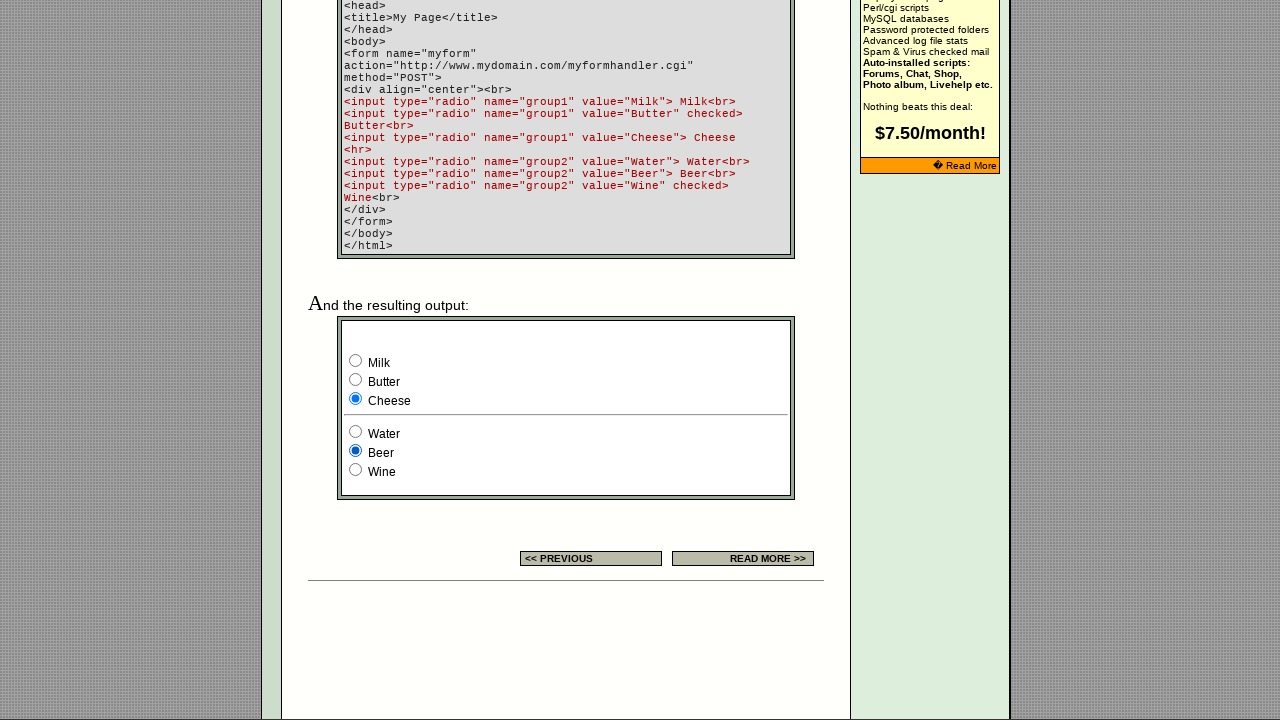

Waited for radio button state to update in group2
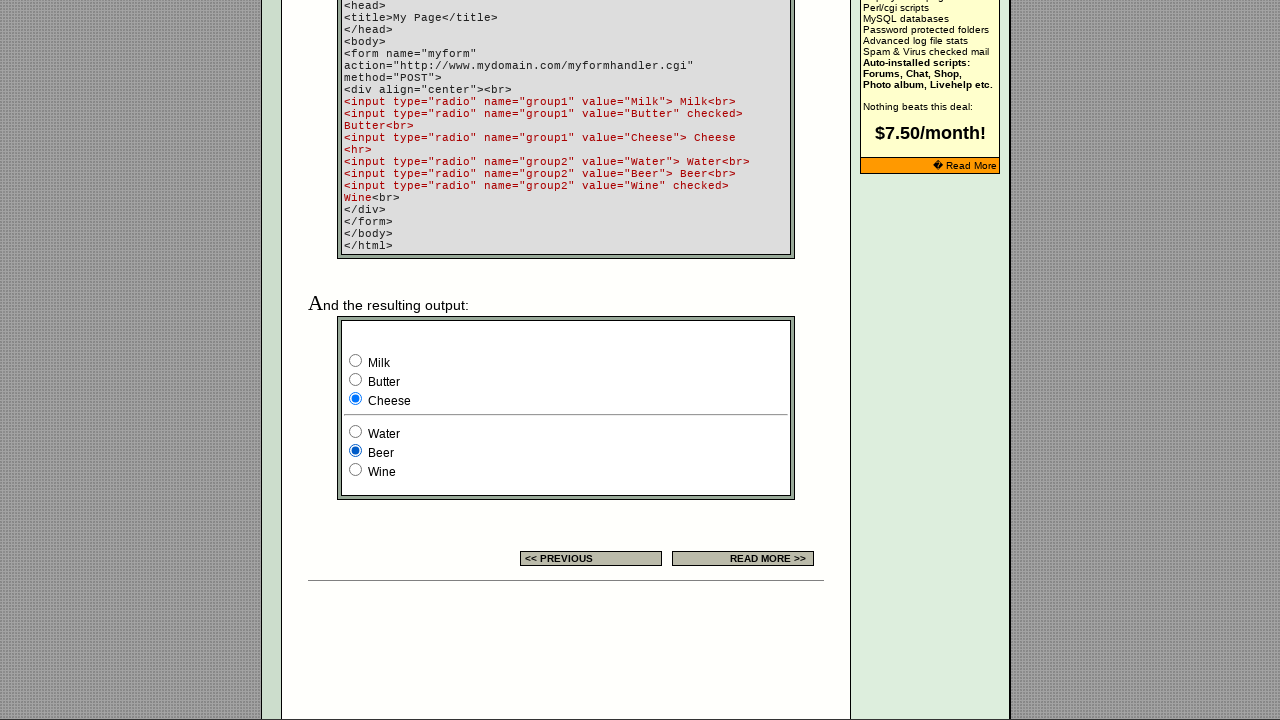

Clicked radio button 2 in group2 at (356, 470) on input[name='group2'] >> nth=2
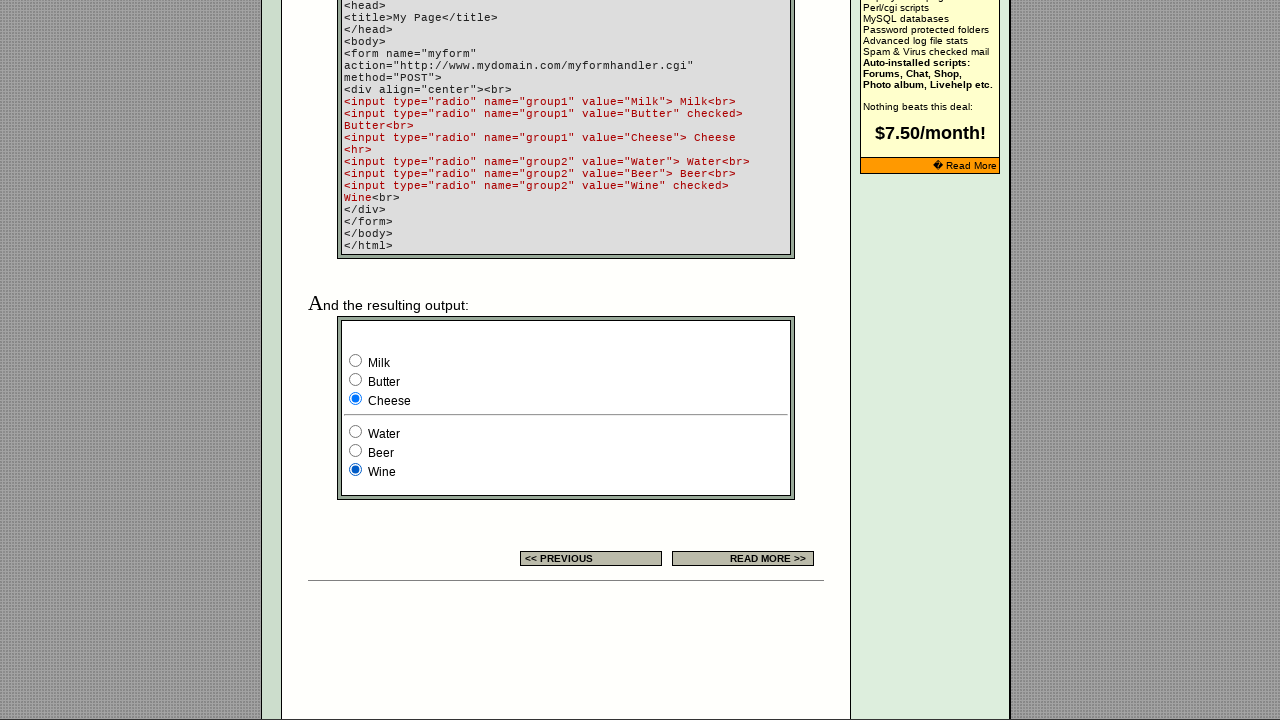

Waited for radio button state to update in group2
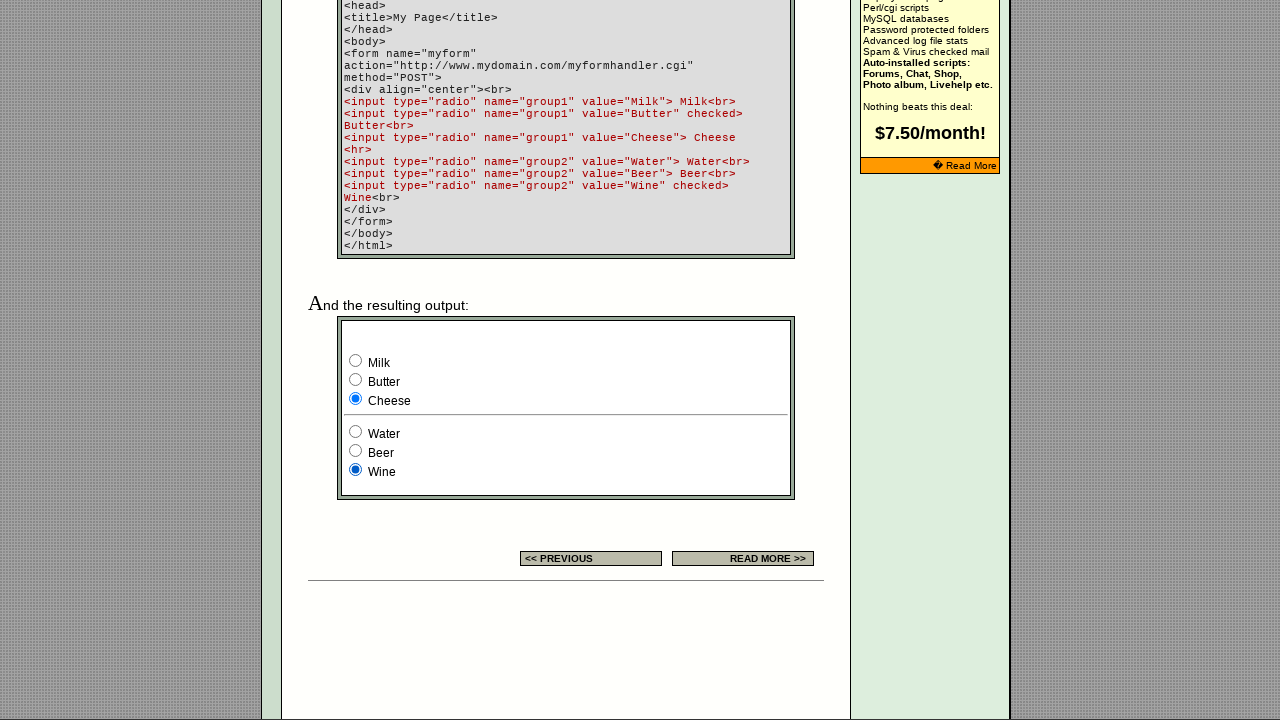

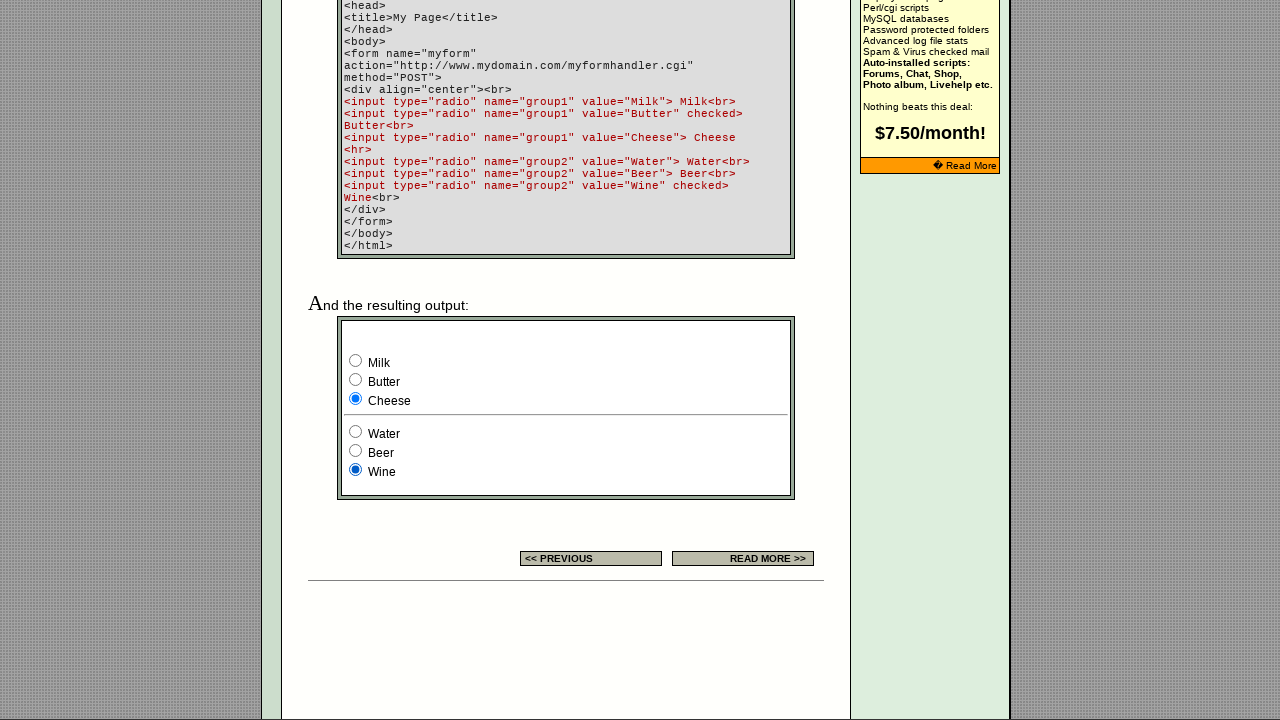